Clicks a sequence of harder buttons that require more complex synchronization

Starting URL: https://eviltester.github.io/synchole/buttons.html

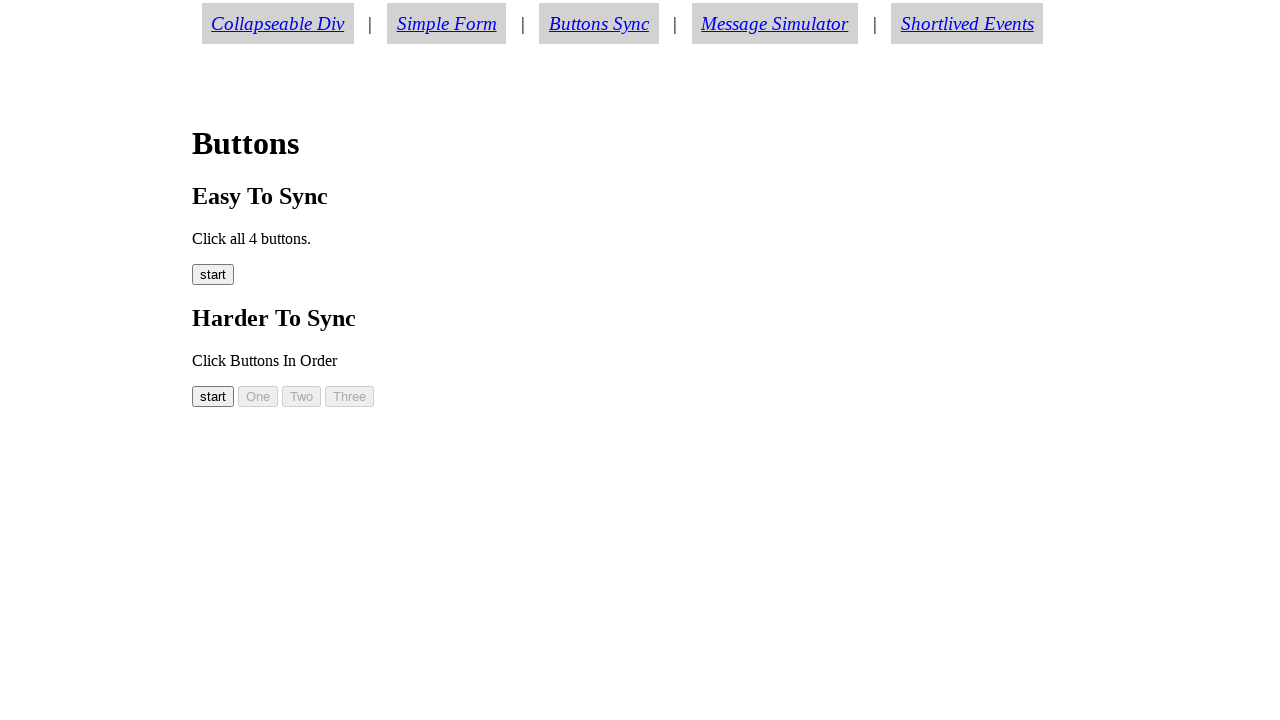

Navigated to buttons test page
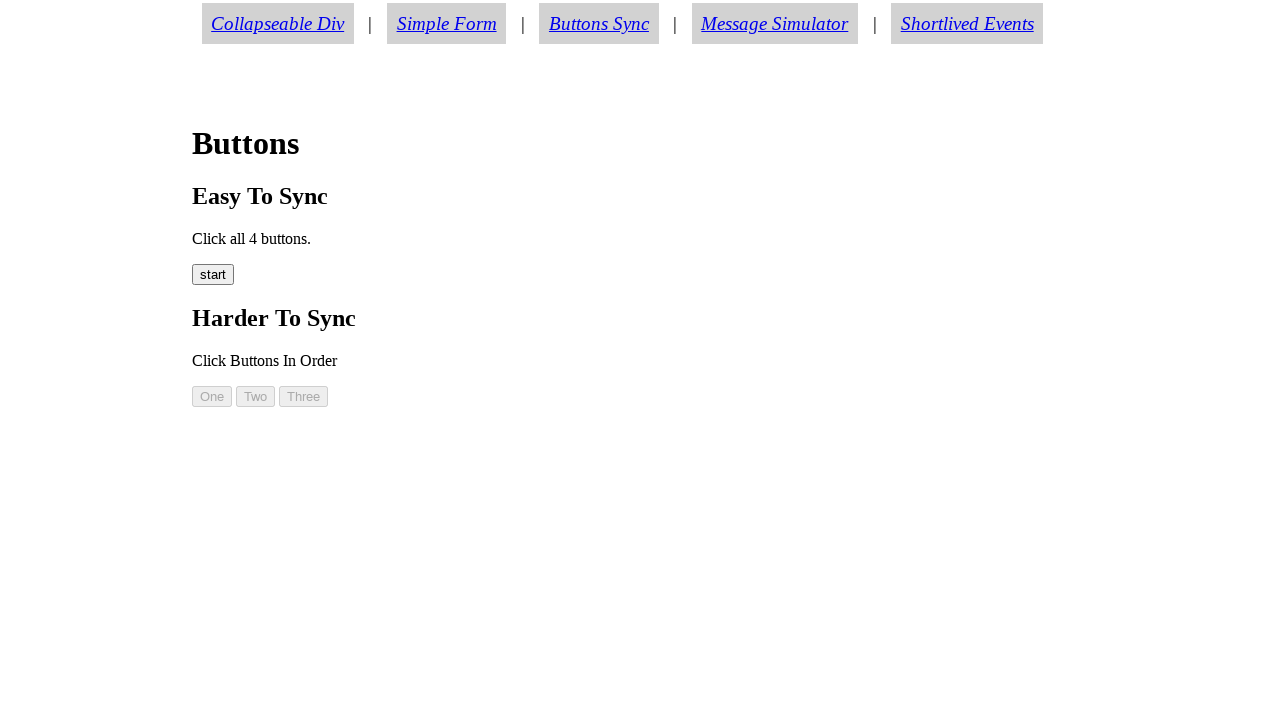

Clicked button00 at (213, 396) on #button00
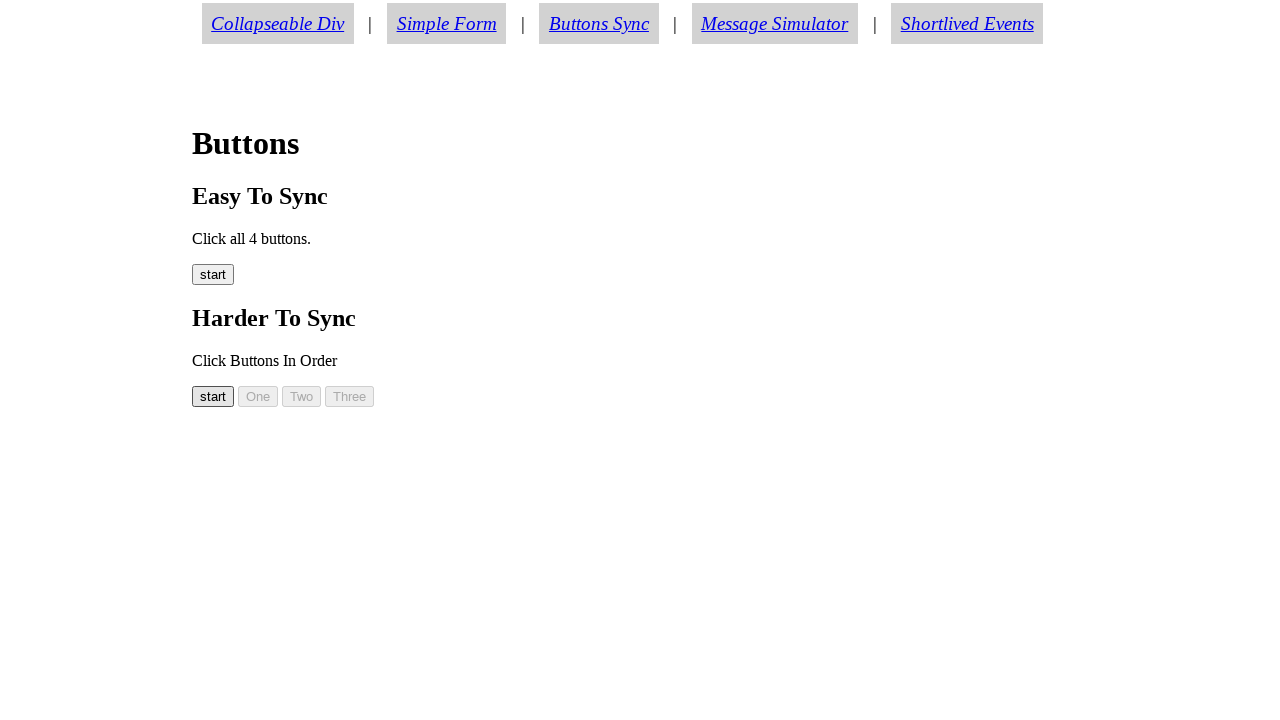

Clicked button01 at (258, 396) on #button01
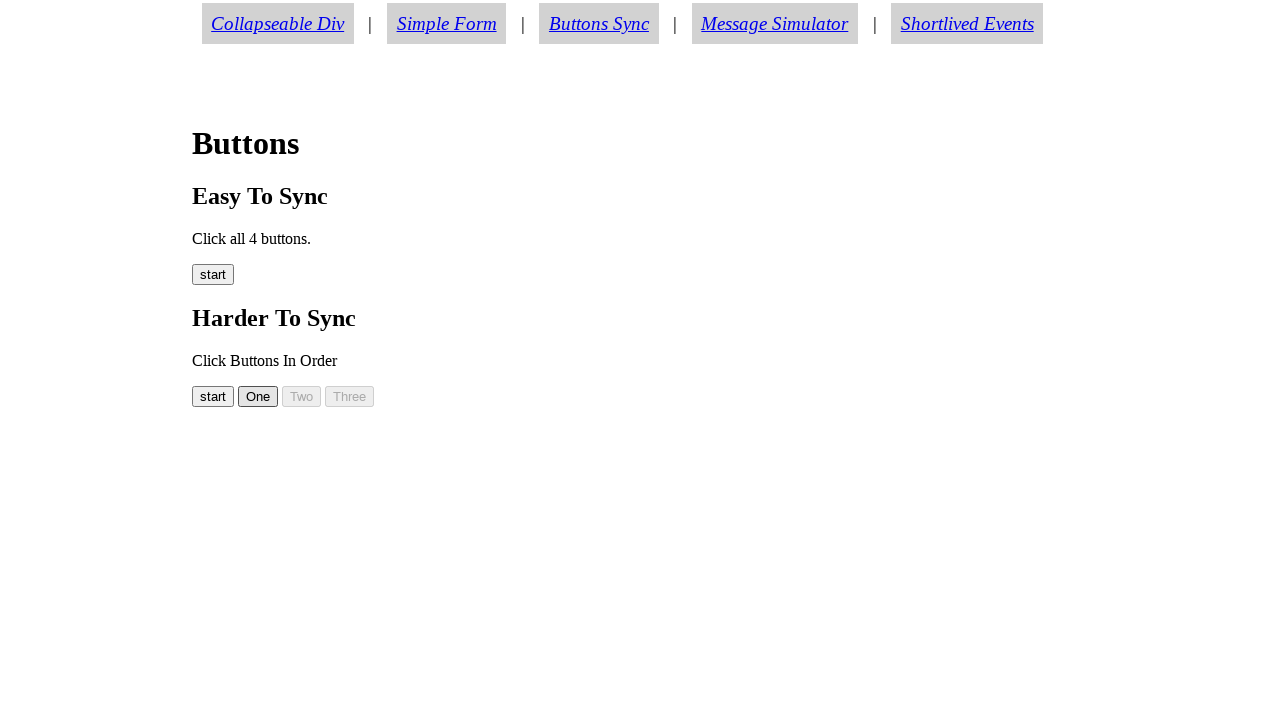

Clicked button02 at (302, 396) on #button02
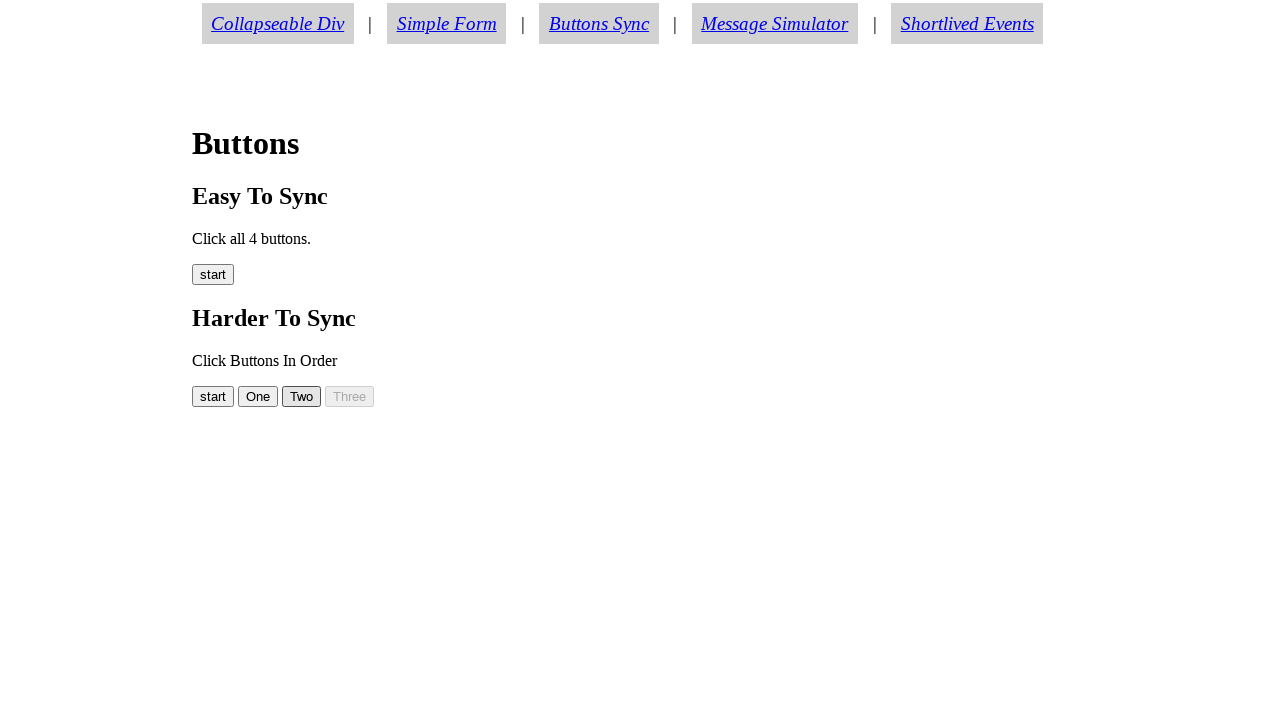

Clicked button03 at (350, 396) on #button03
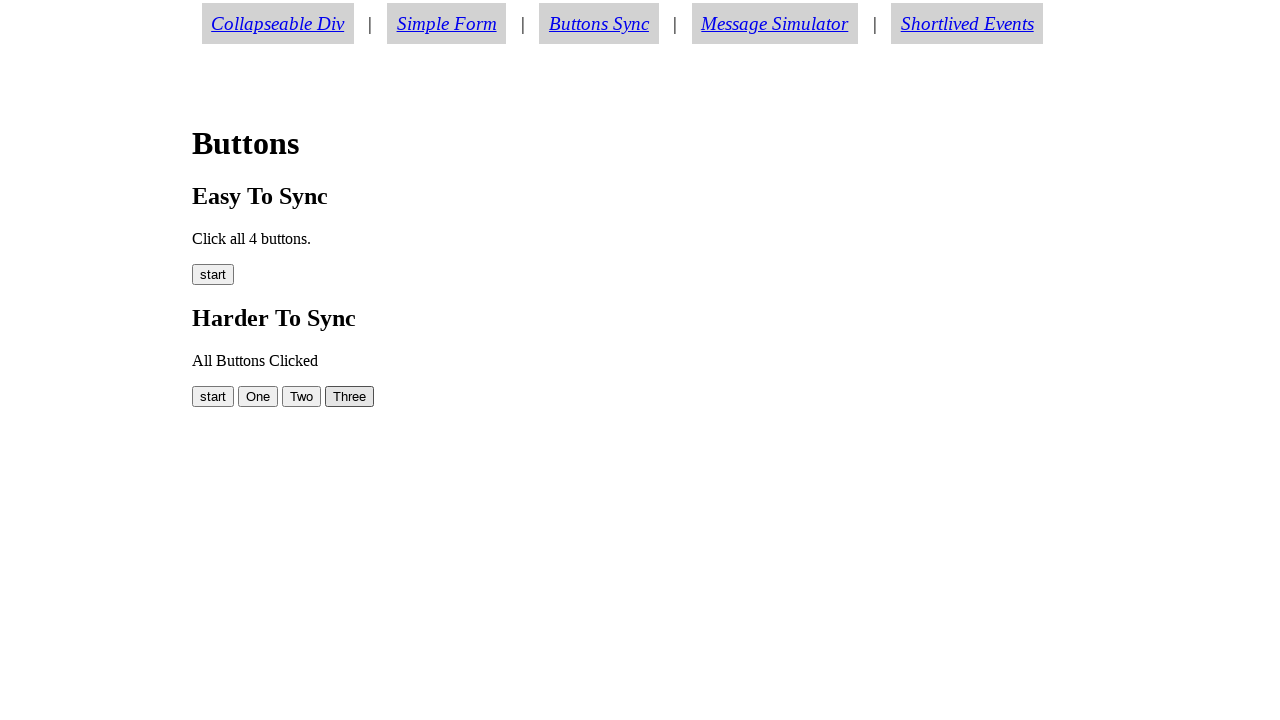

Button message element appeared, confirming sequence completion
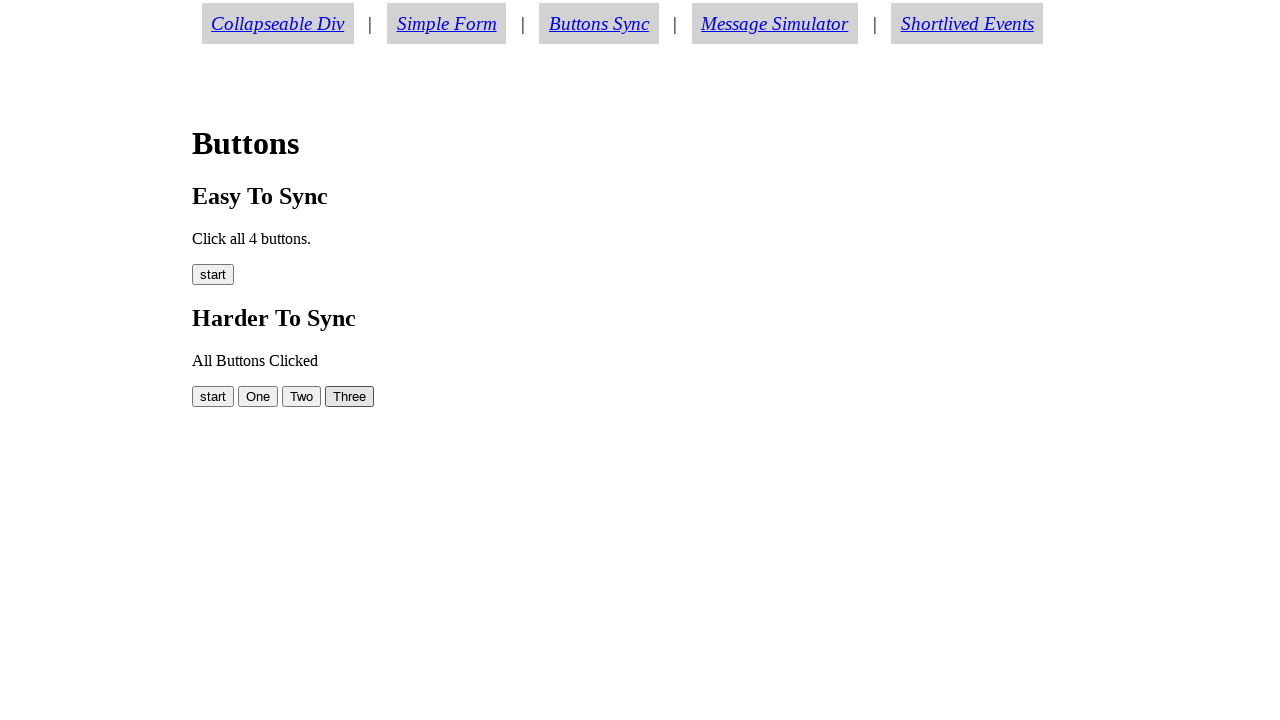

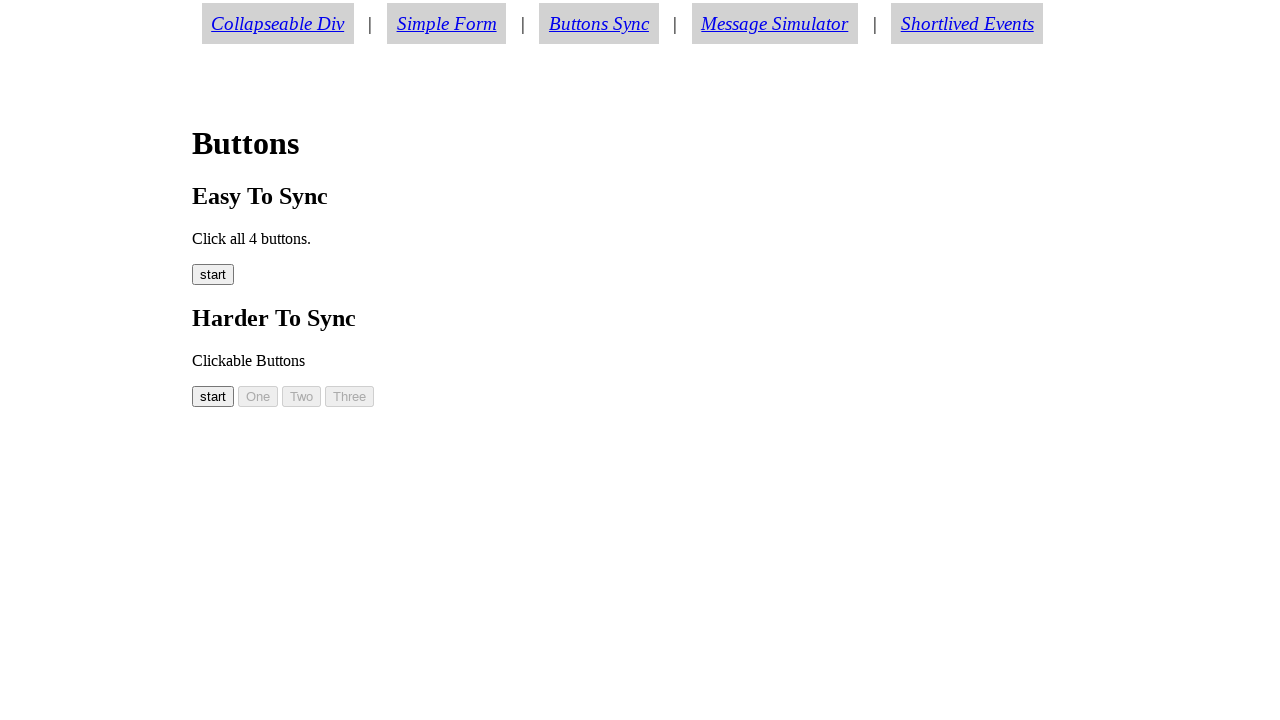